Tests JavaScript alert functionality by clicking alert button, verifying alert text, and accepting the alert

Starting URL: https://testotomasyonu.com/javascriptAlert

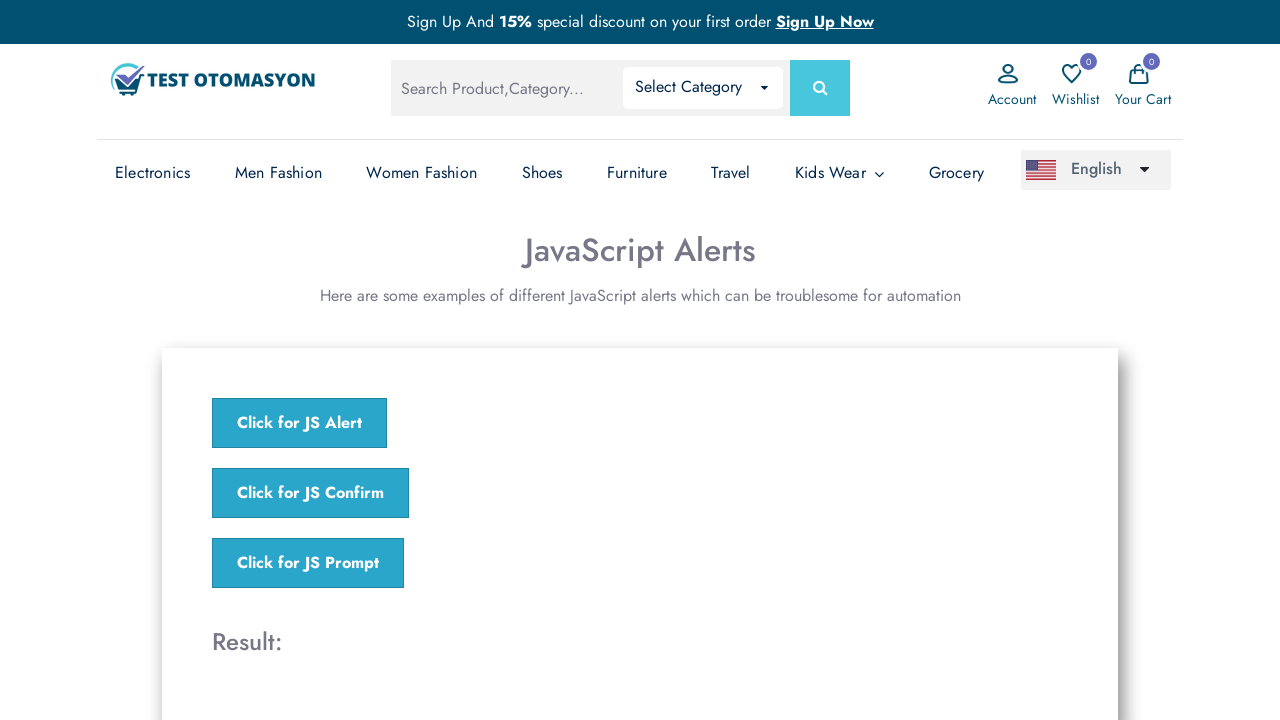

Clicked alert button to trigger JavaScript alert at (300, 423) on xpath=//*[text()='Click for JS Alert']
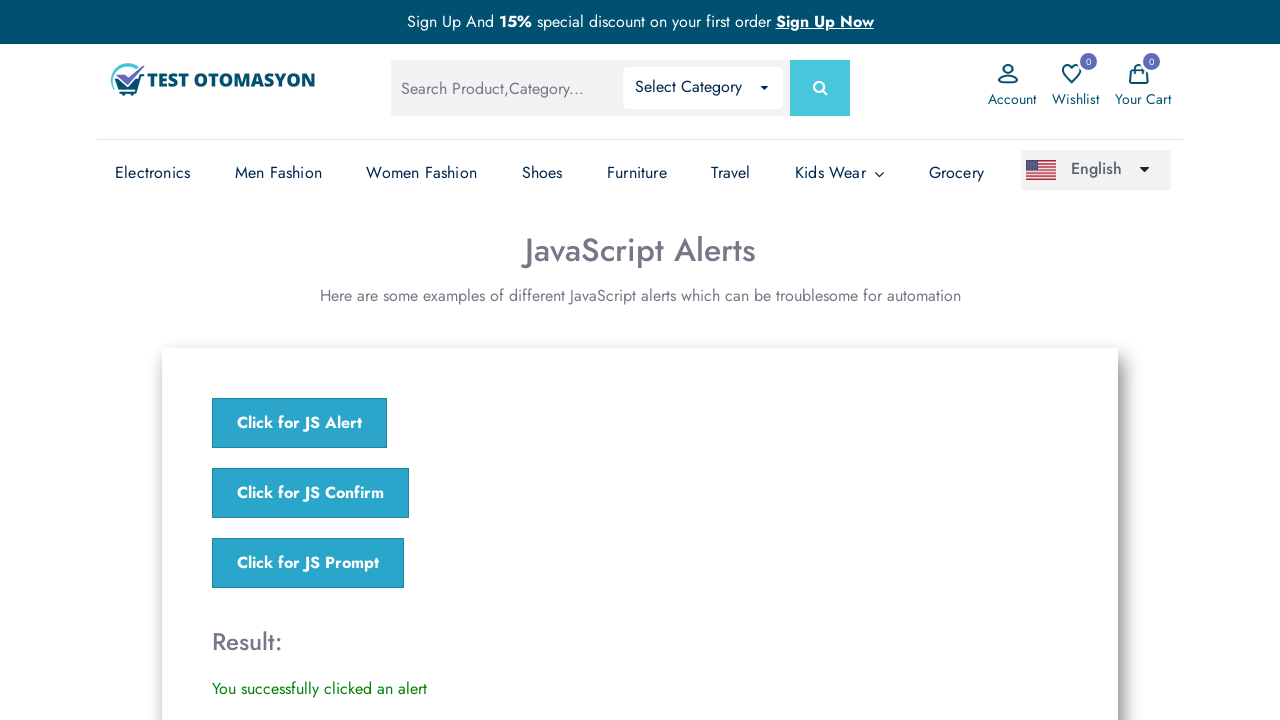

Set up dialog handler to accept alert with message 'I am a JS Alert'
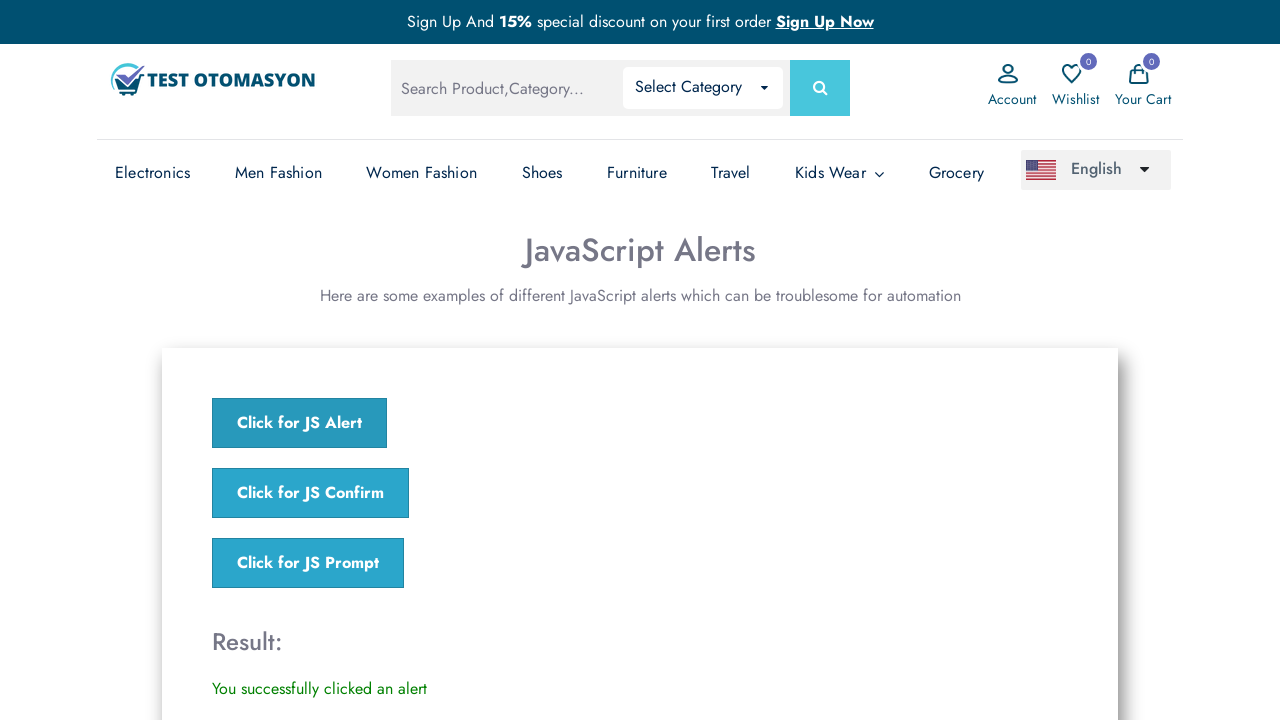

Clicked alert button again and alert was accepted at (300, 423) on xpath=//*[text()='Click for JS Alert']
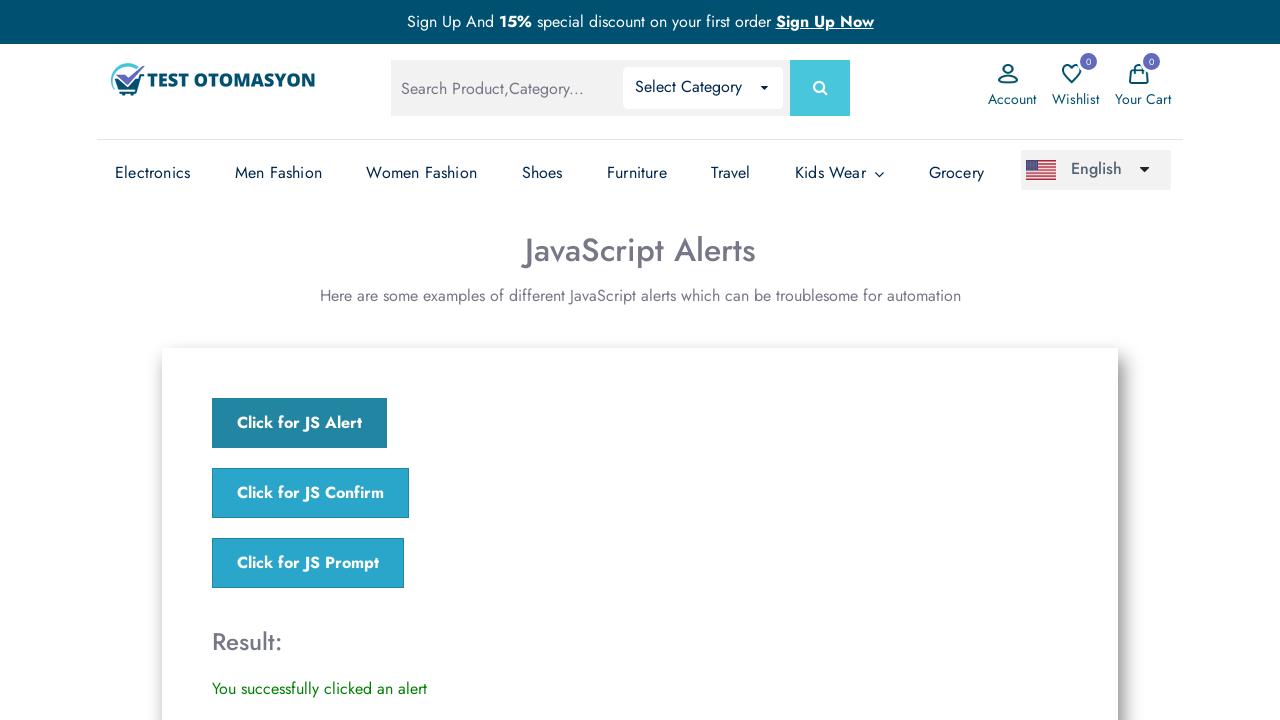

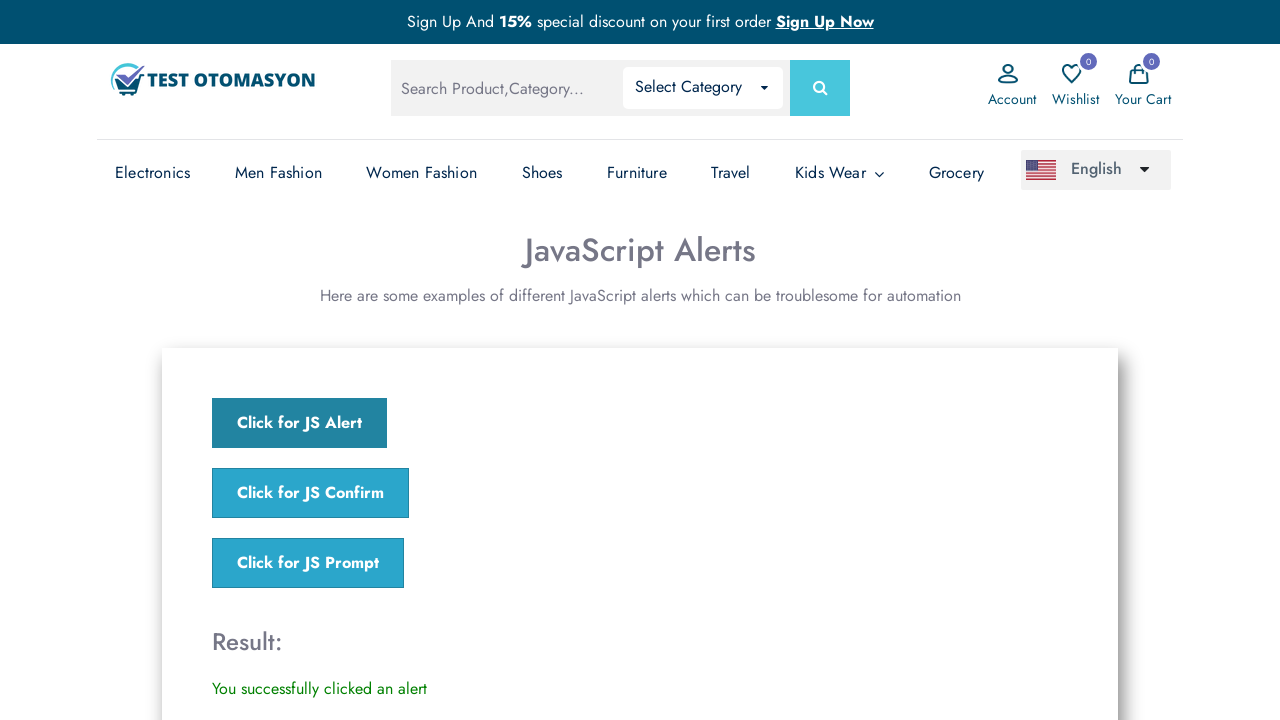